Tests form elements visibility and fills in email textbox and education textarea if they are displayed

Starting URL: https://automationfc.github.io/basic-form/

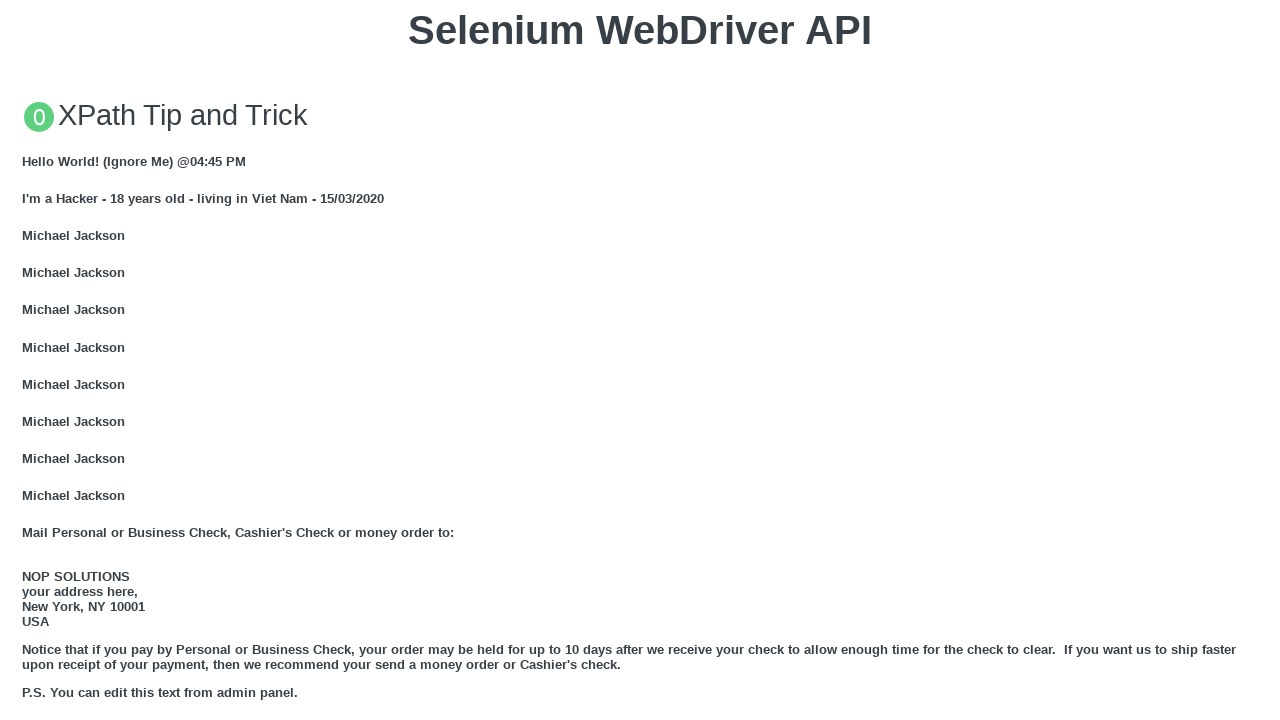

Located email textbox element
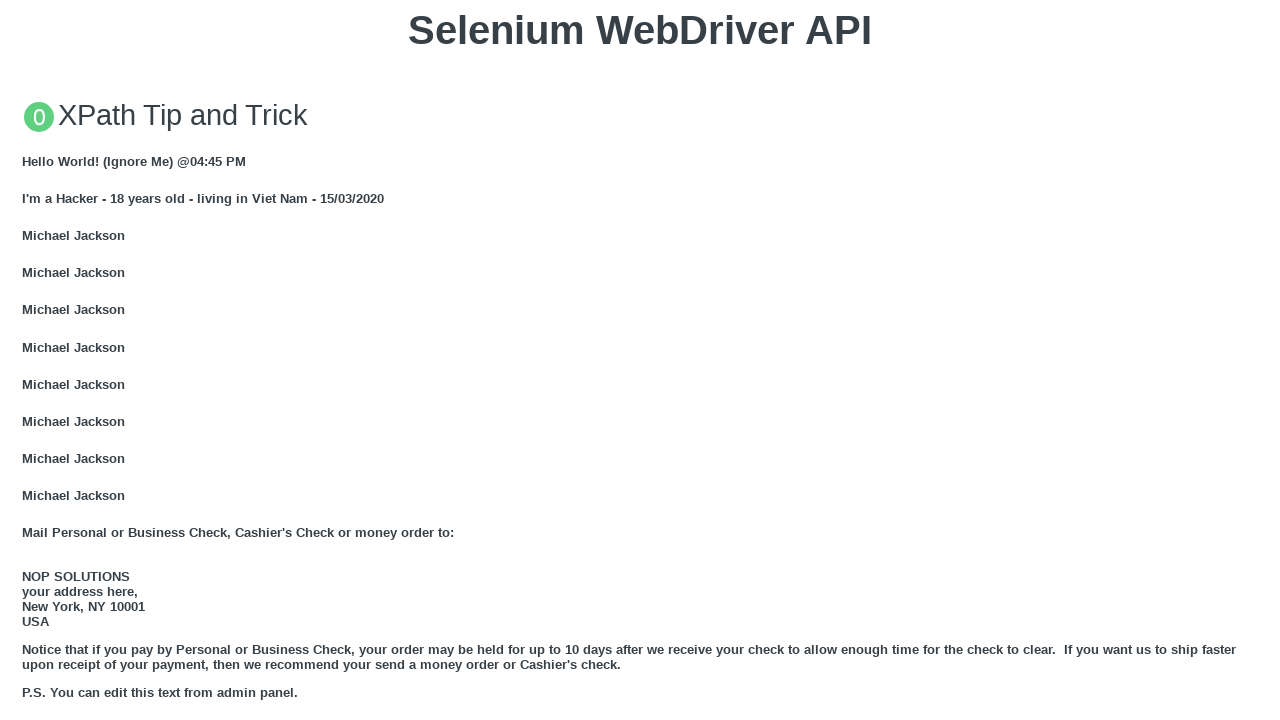

Located age radio button element
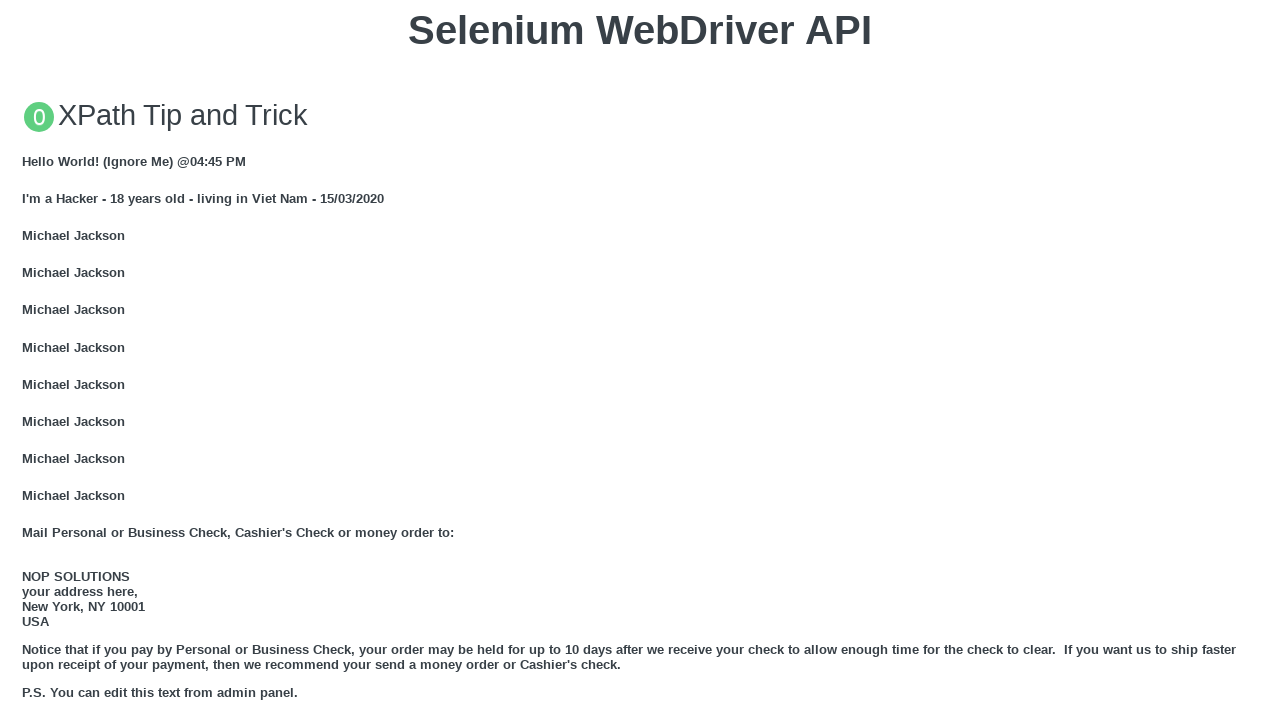

Located education textarea element
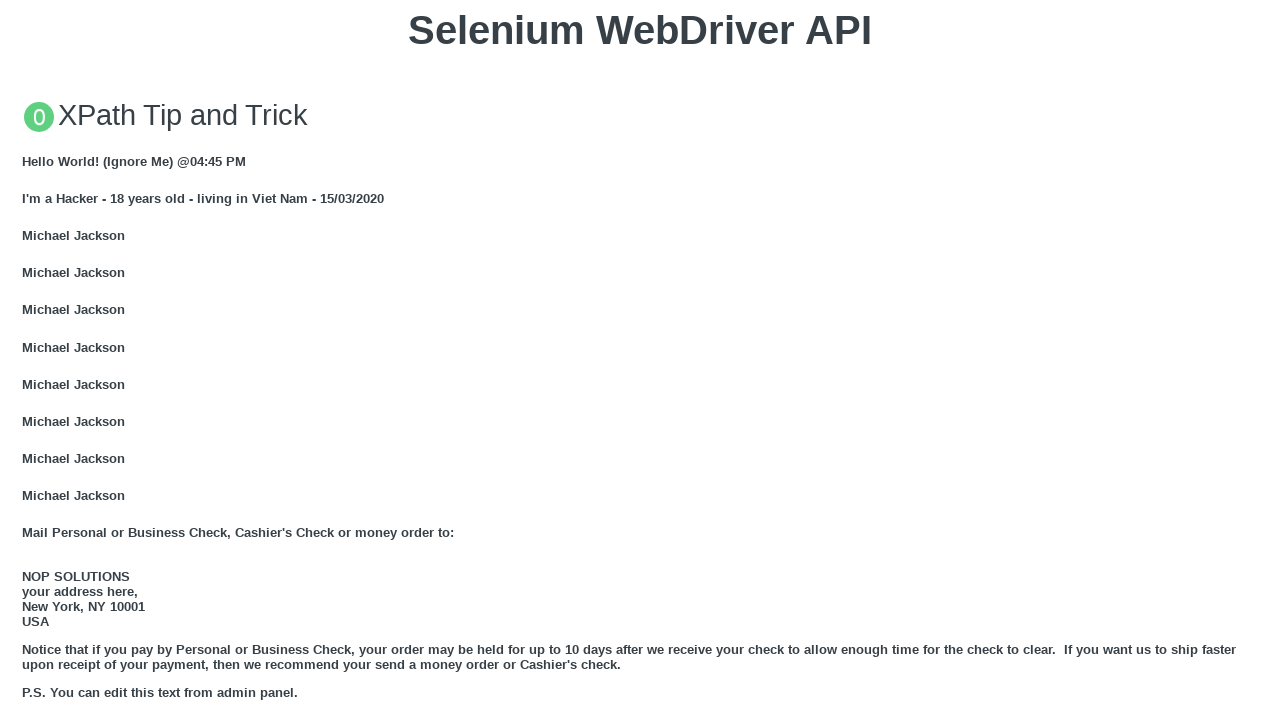

Verified email textbox is visible
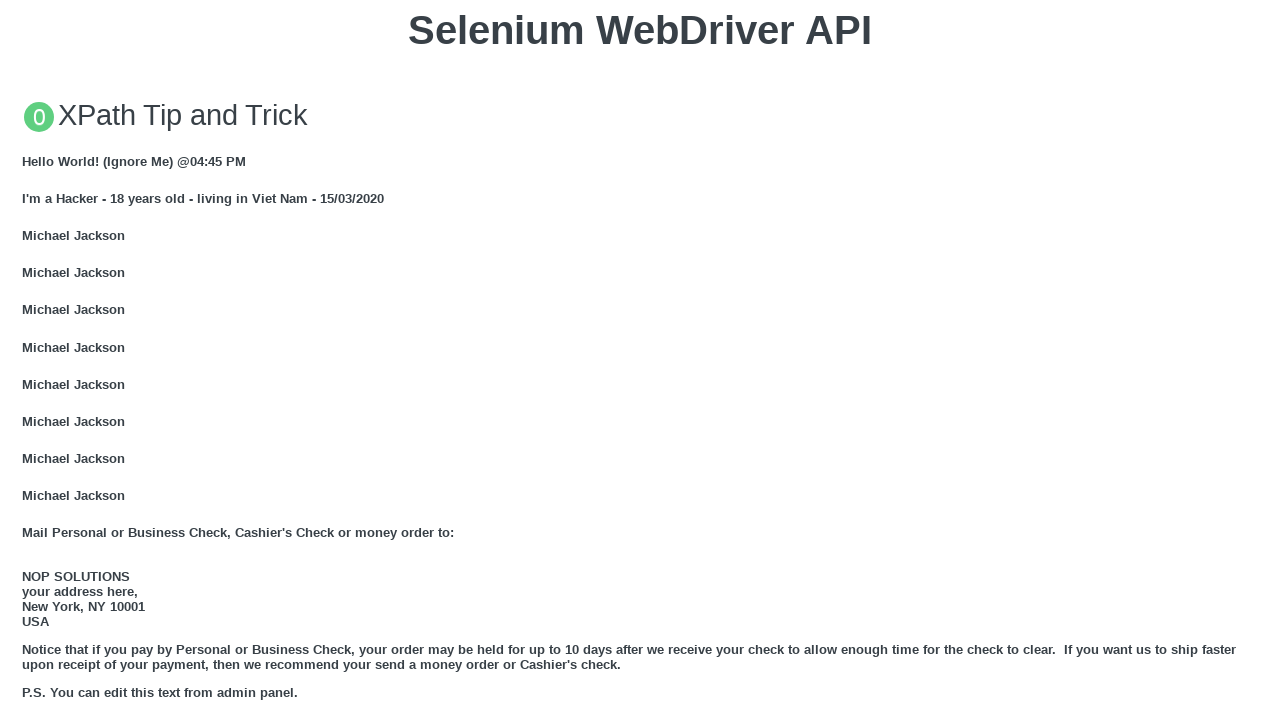

Verified age radio button is visible
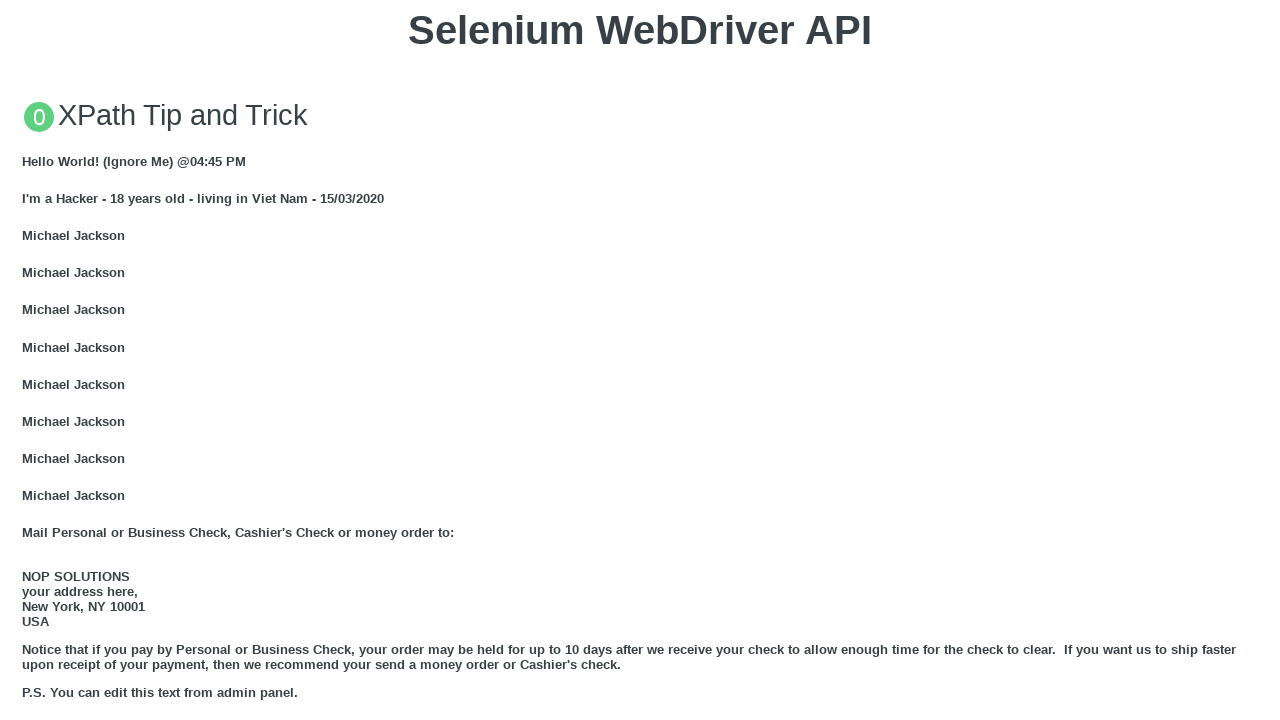

Verified education textarea is visible
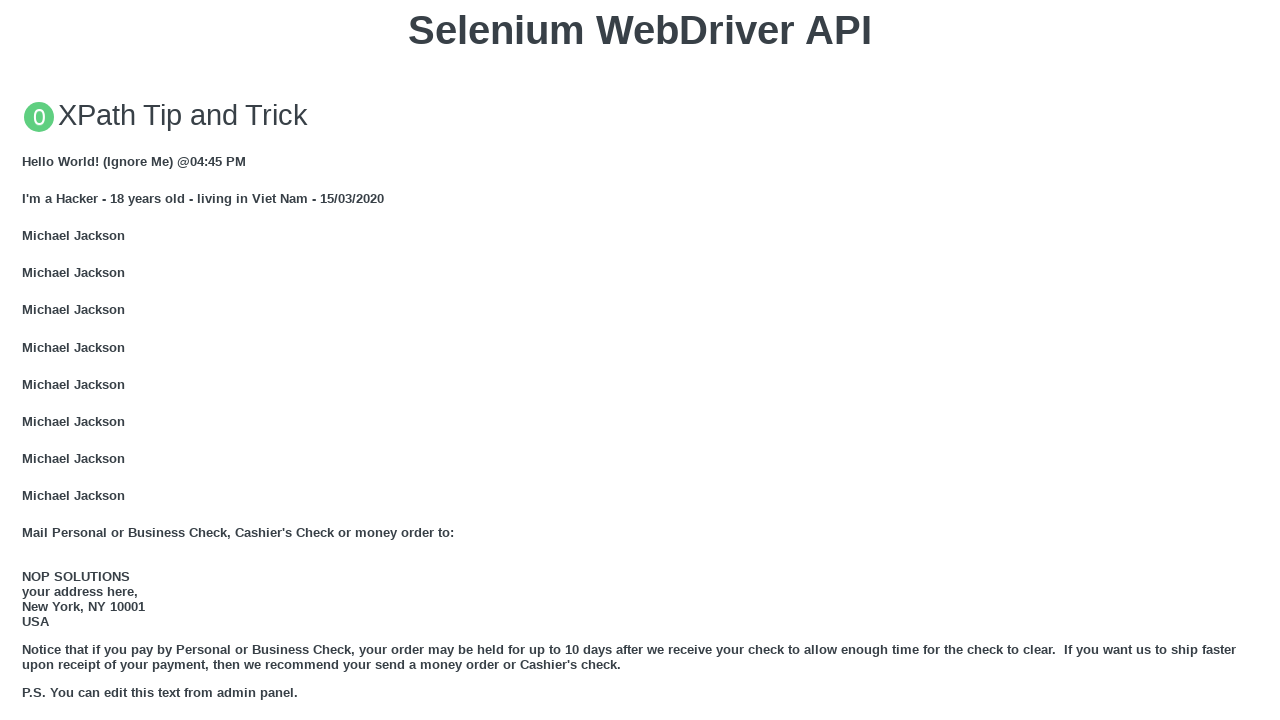

Filled email textbox with 'Automation Testing' on xpath=//input[@id='mail']
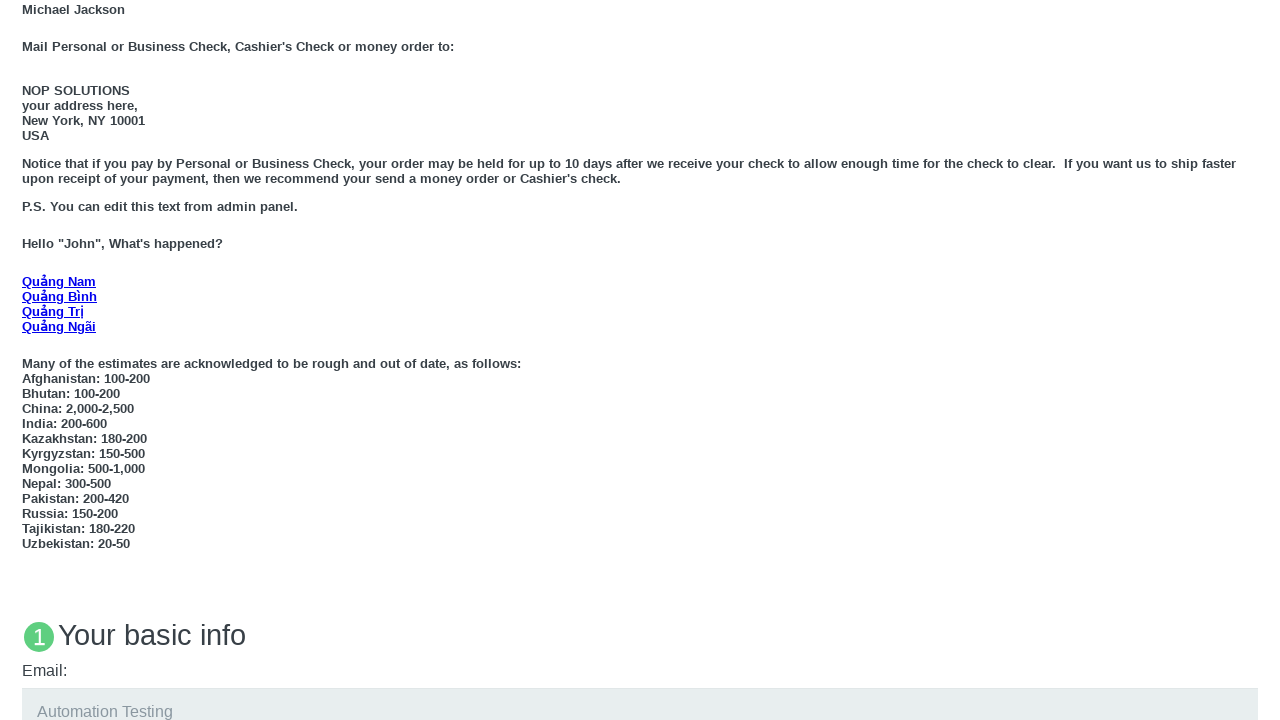

Filled education textarea with 'Automation Testing' on xpath=//textarea[@id='edu']
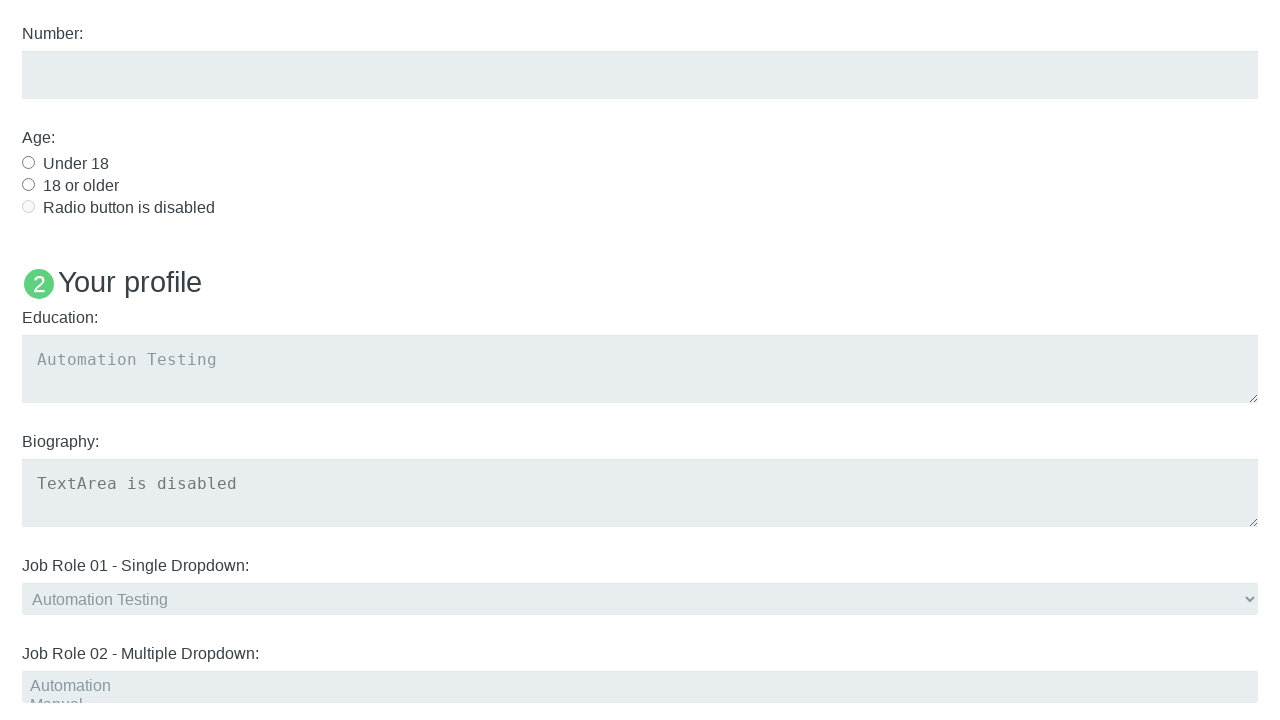

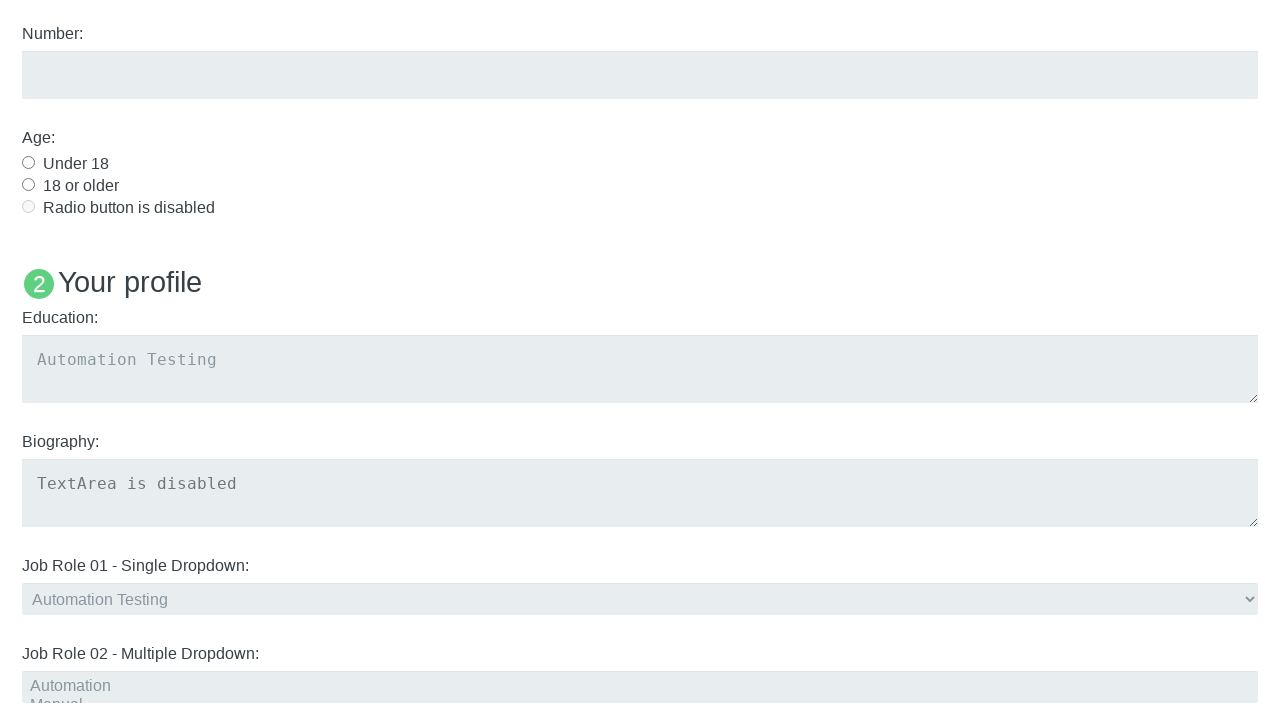